Sets text in an input field and then clears it

Starting URL: http://guinea-pig.webdriver.io/

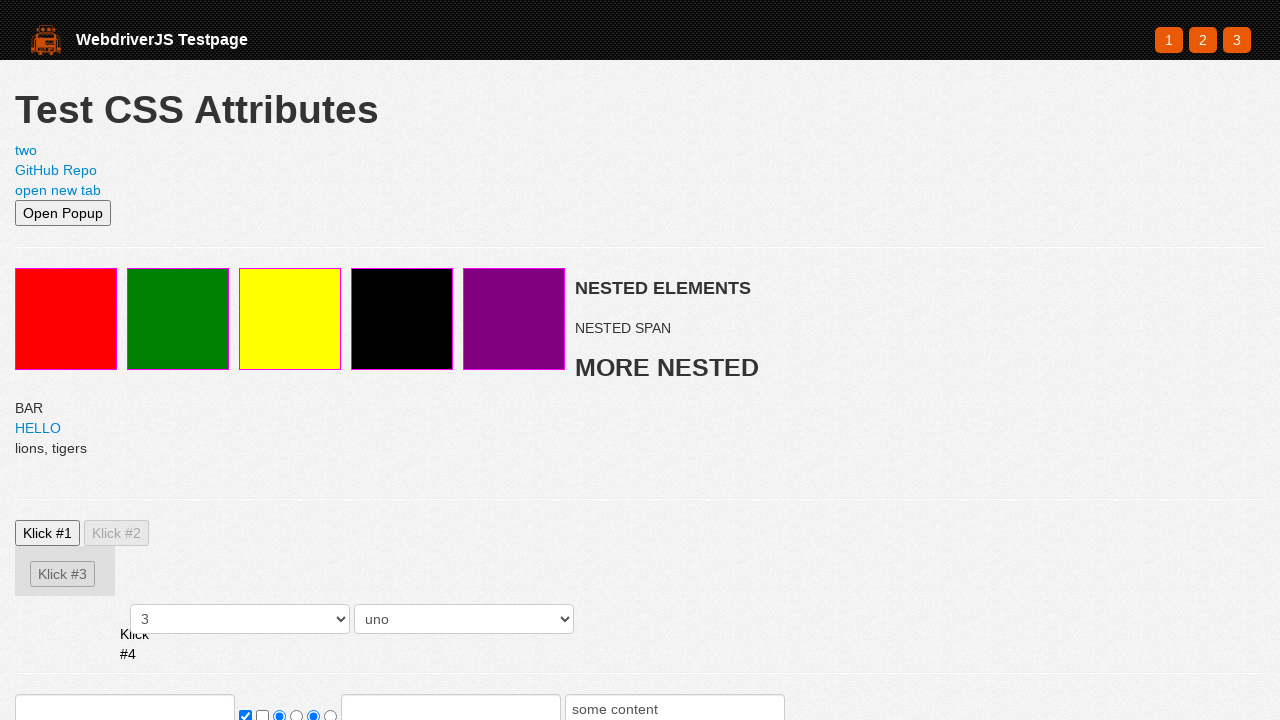

Filled input field with 'test' on //html/body/section/form/input[1]
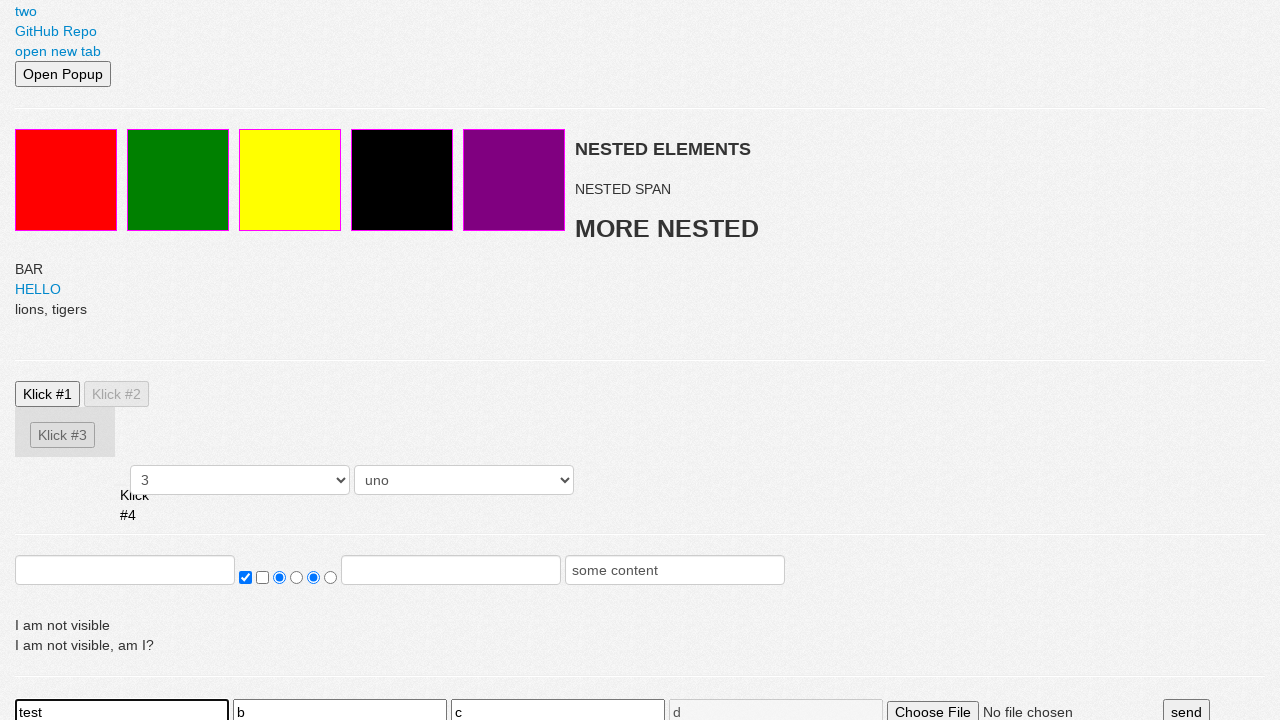

Cleared the input field on //html/body/section/form/input[1]
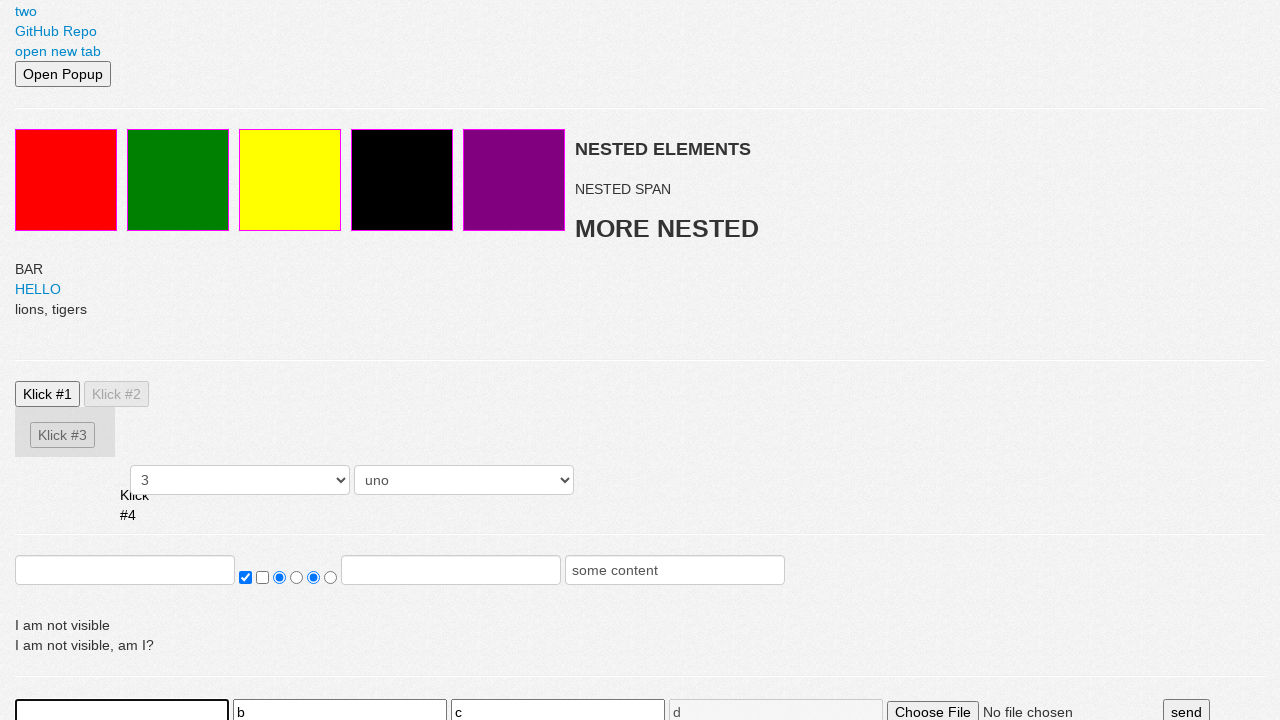

Verified that the input field is empty
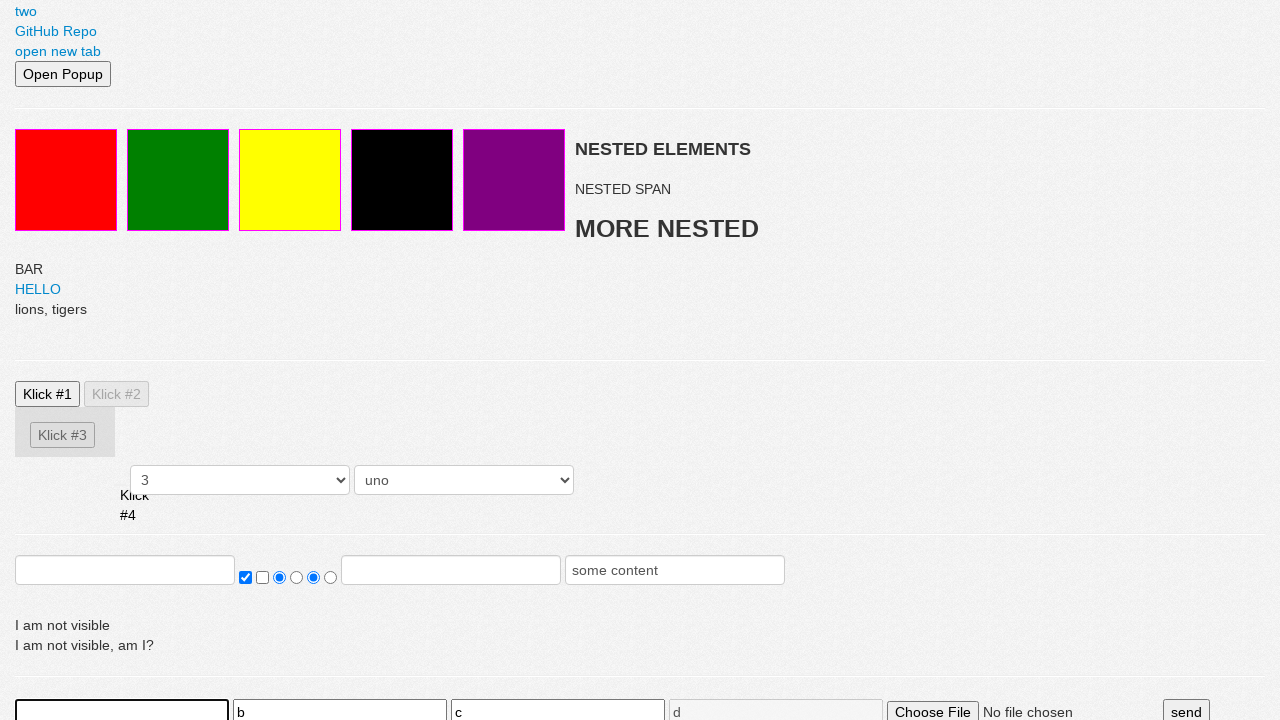

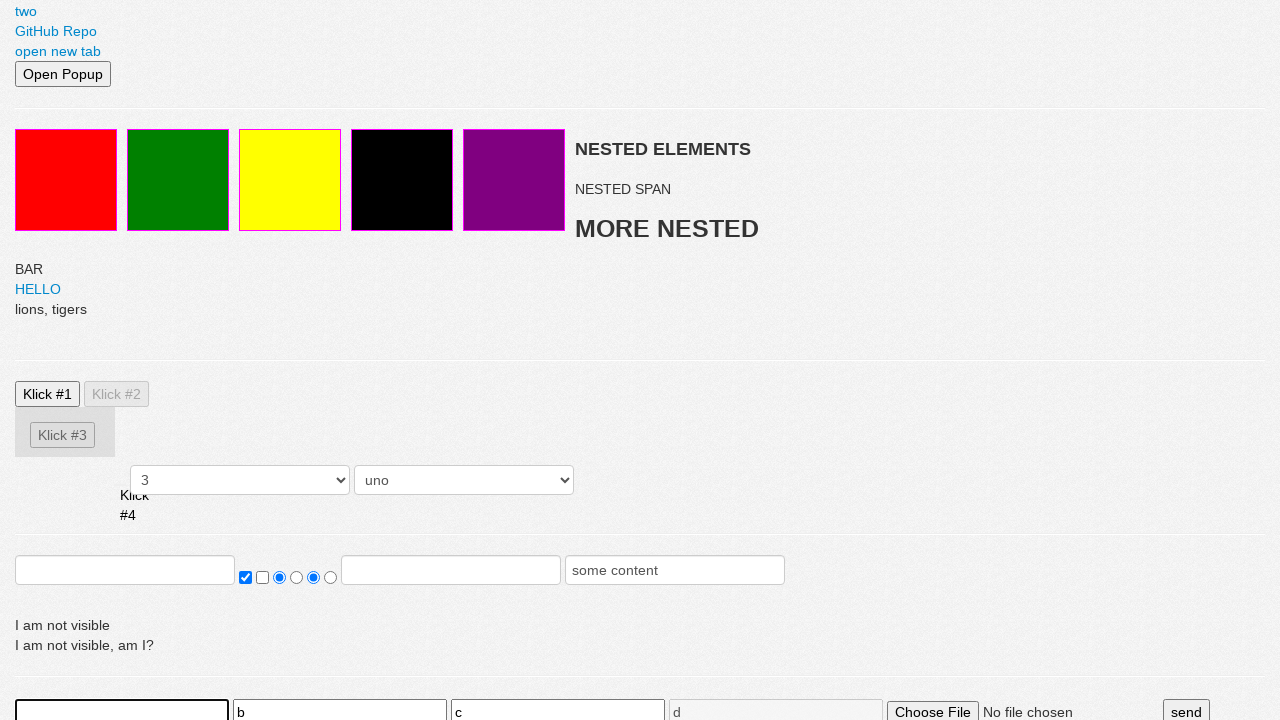